Opens the KFC India online ordering website and verifies the page loads successfully

Starting URL: https://online.kfc.co.in/

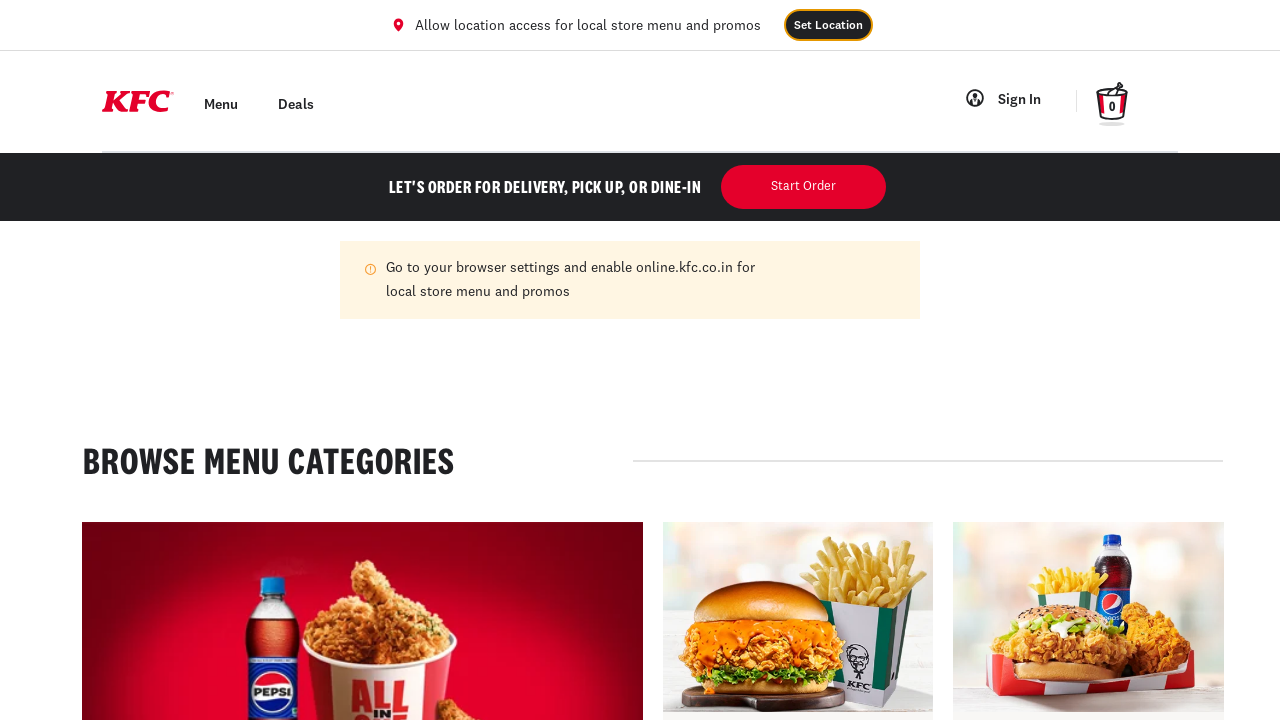

Waited for KFC India page to reach domcontentloaded state
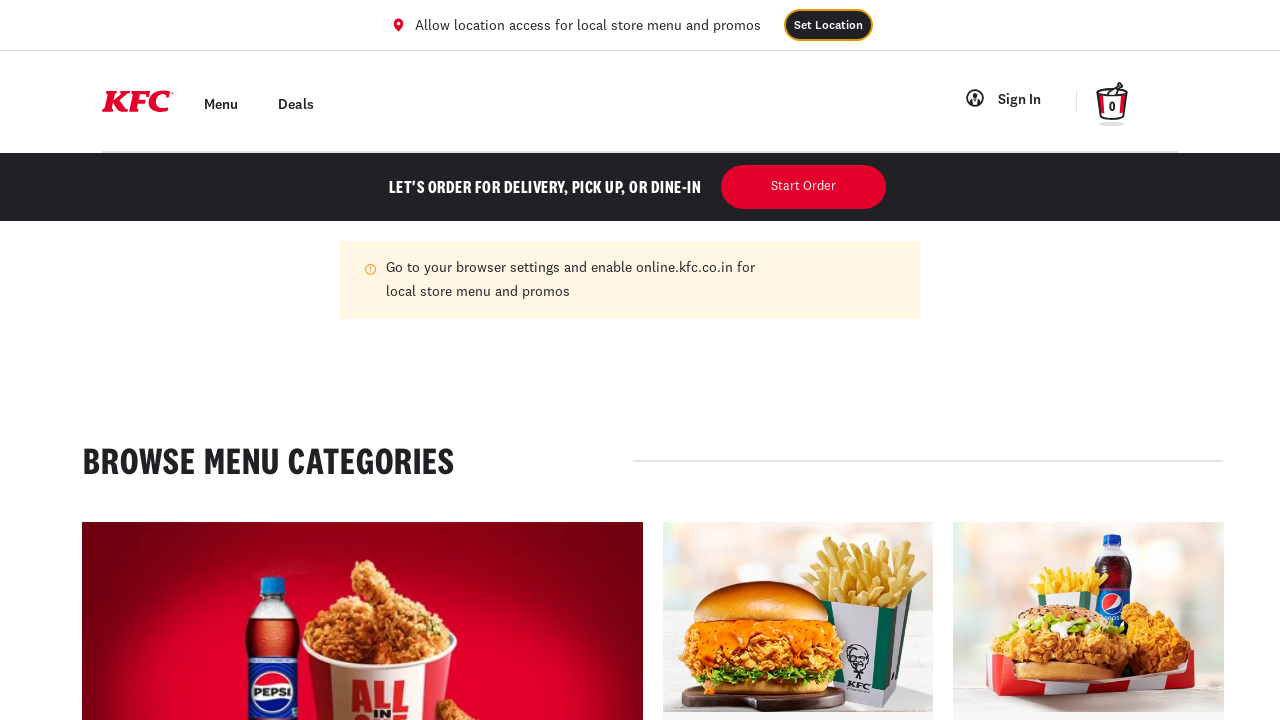

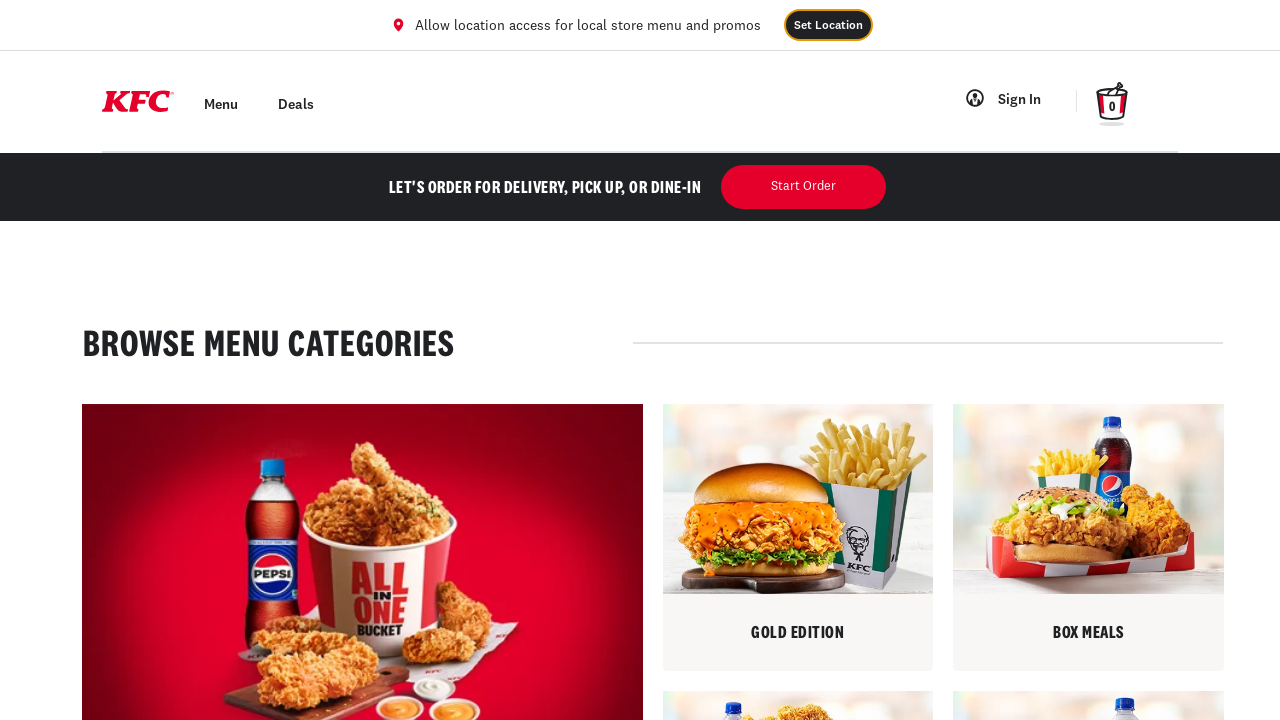